Navigates to the Taiwan Ministry of Labor law website and verifies that the regulations table loads with data rows.

Starting URL: https://laws.mol.gov.tw/index.aspx

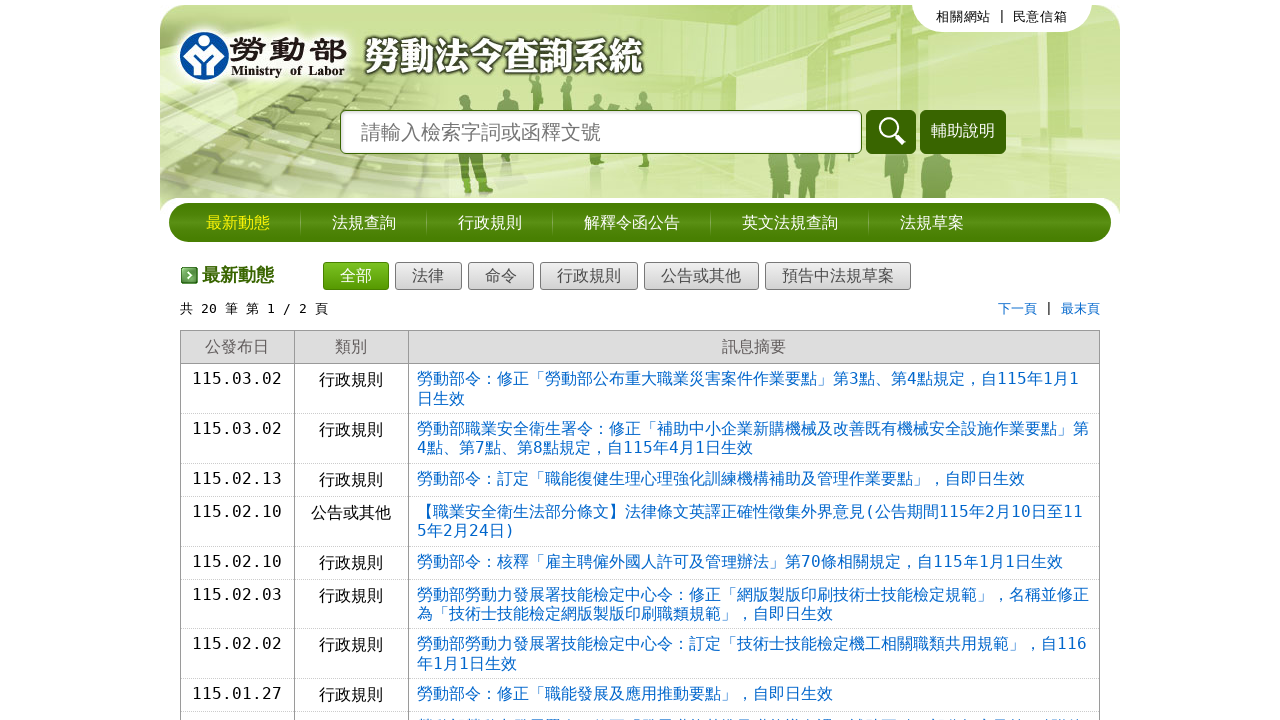

Navigated to Taiwan Ministry of Labor law website
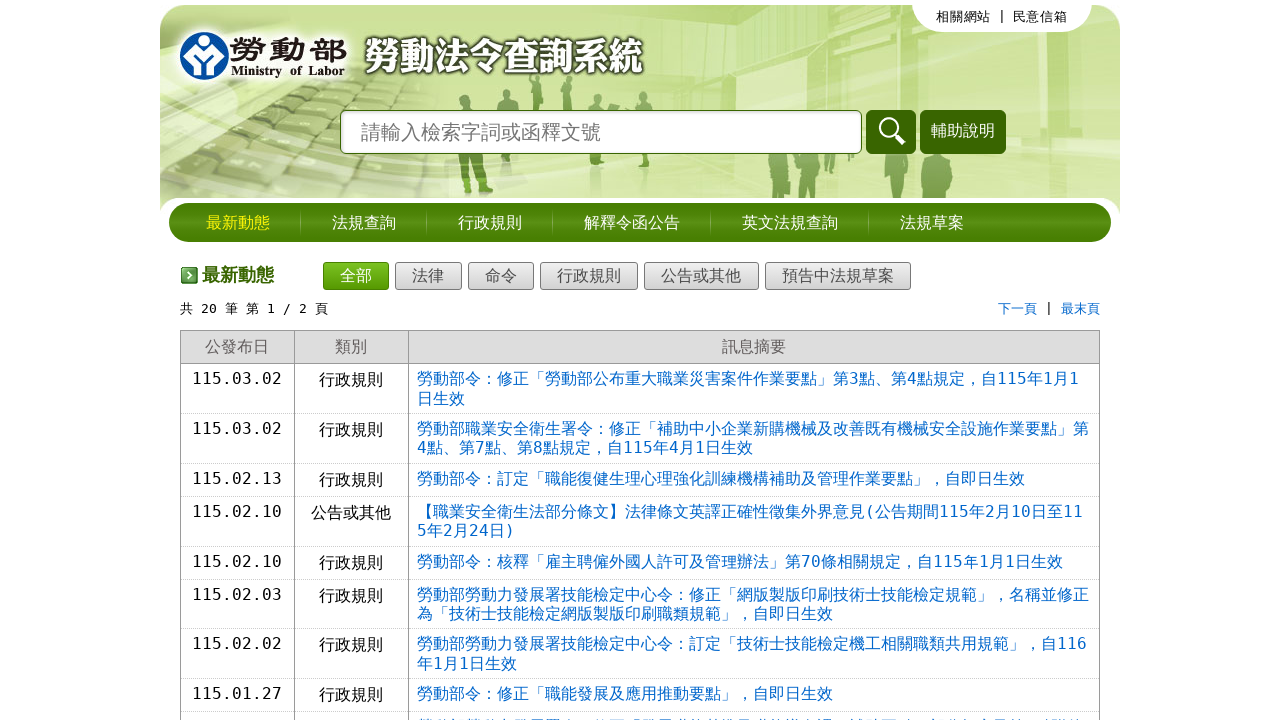

Regulations table rows loaded successfully
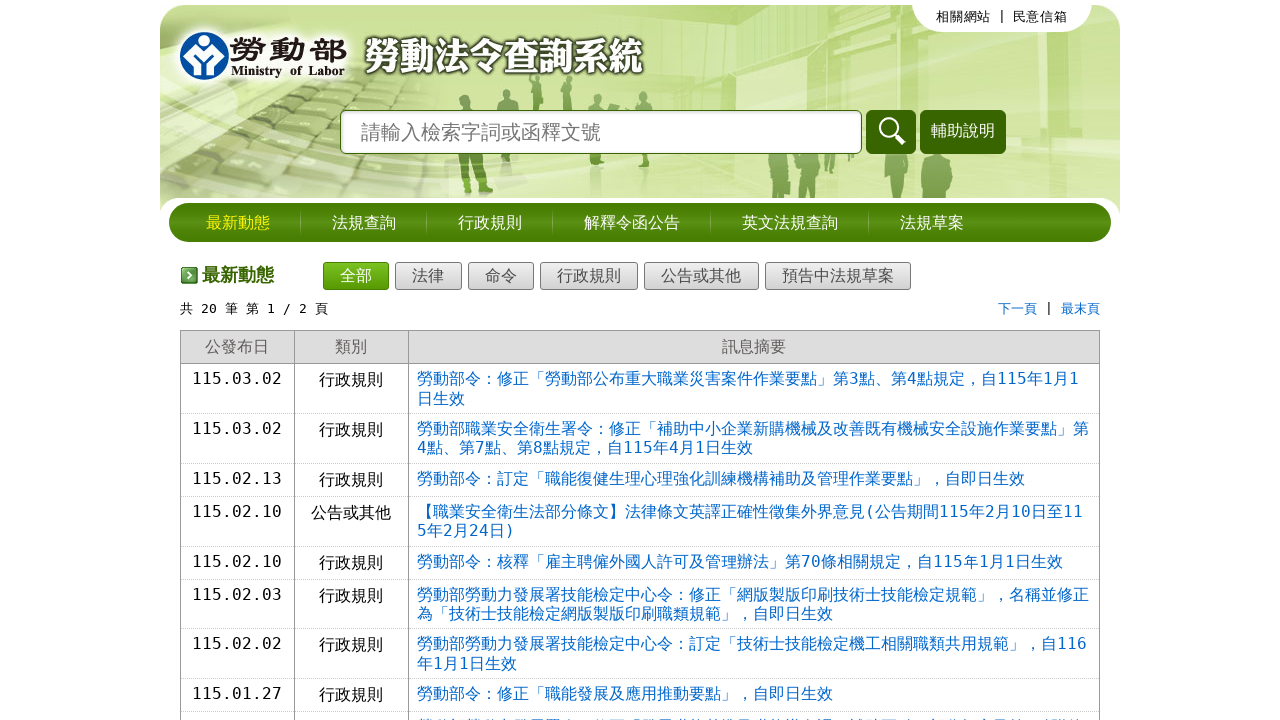

Verified regulations table contains 11 data rows
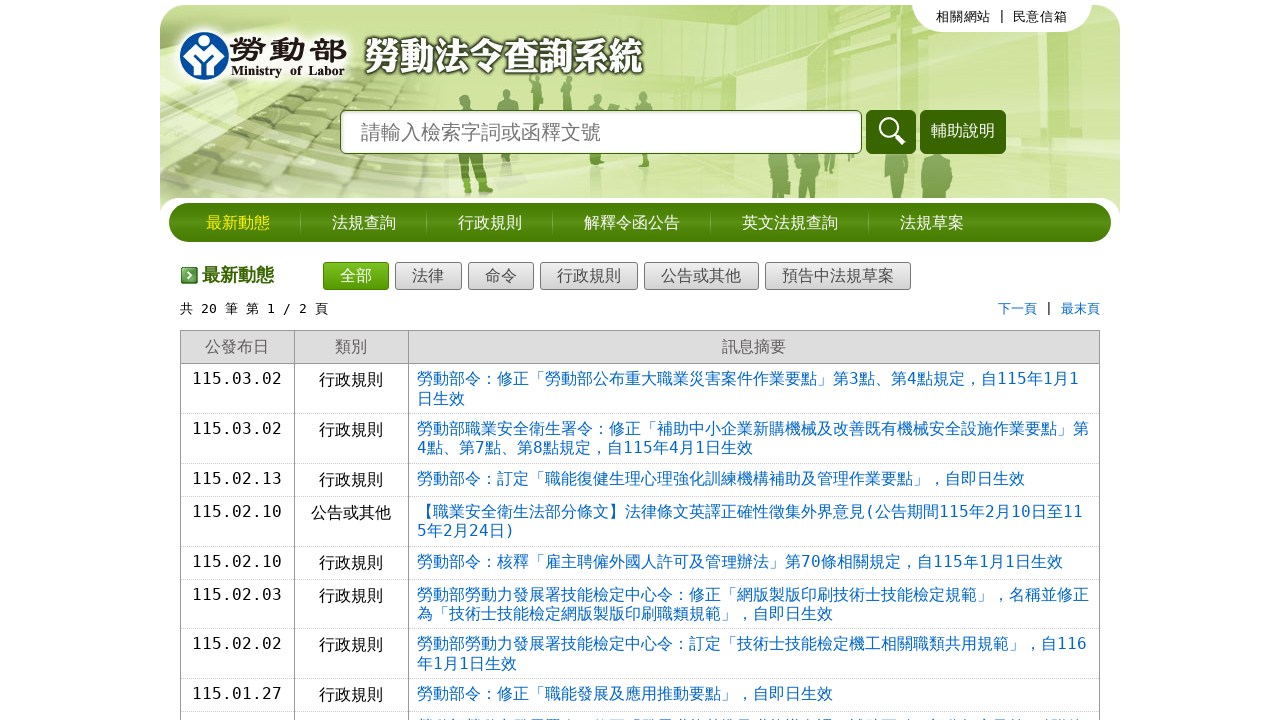

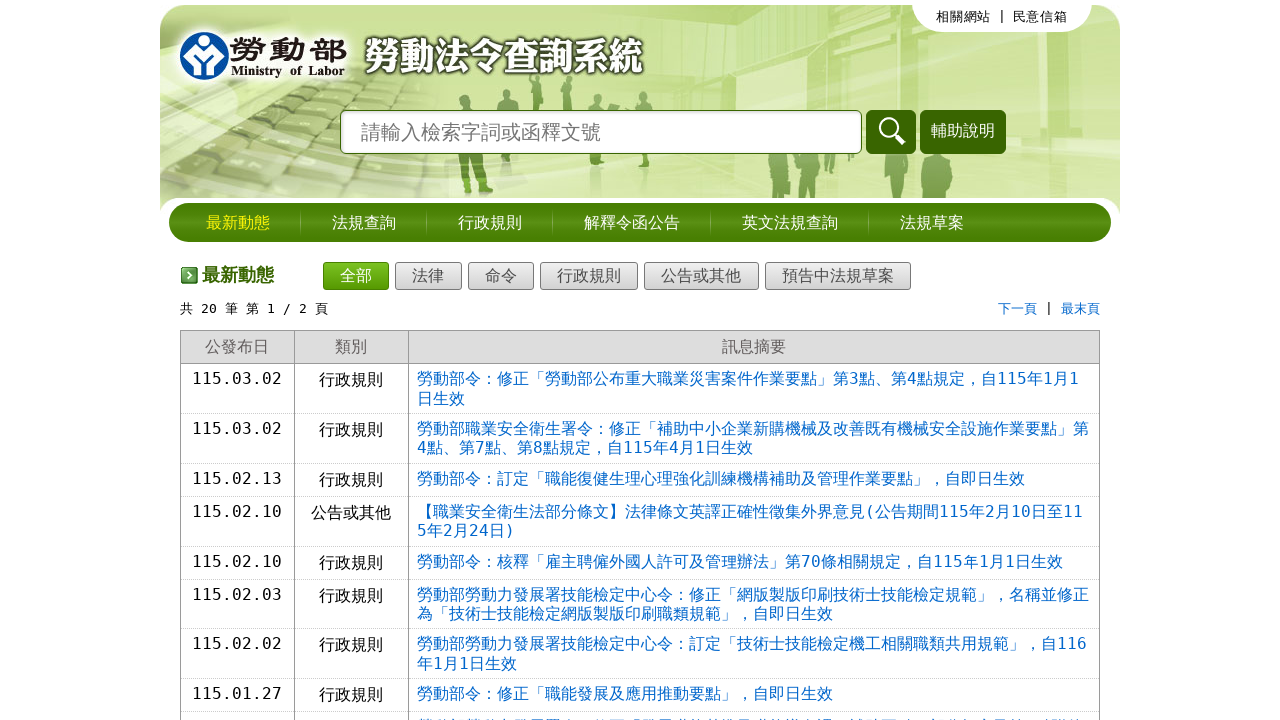